Tests navigation to the Selectable page by clicking the Interactions menu and then the Selectable submenu, then verifies the page URL, title, and header.

Starting URL: https://demoqa.com/

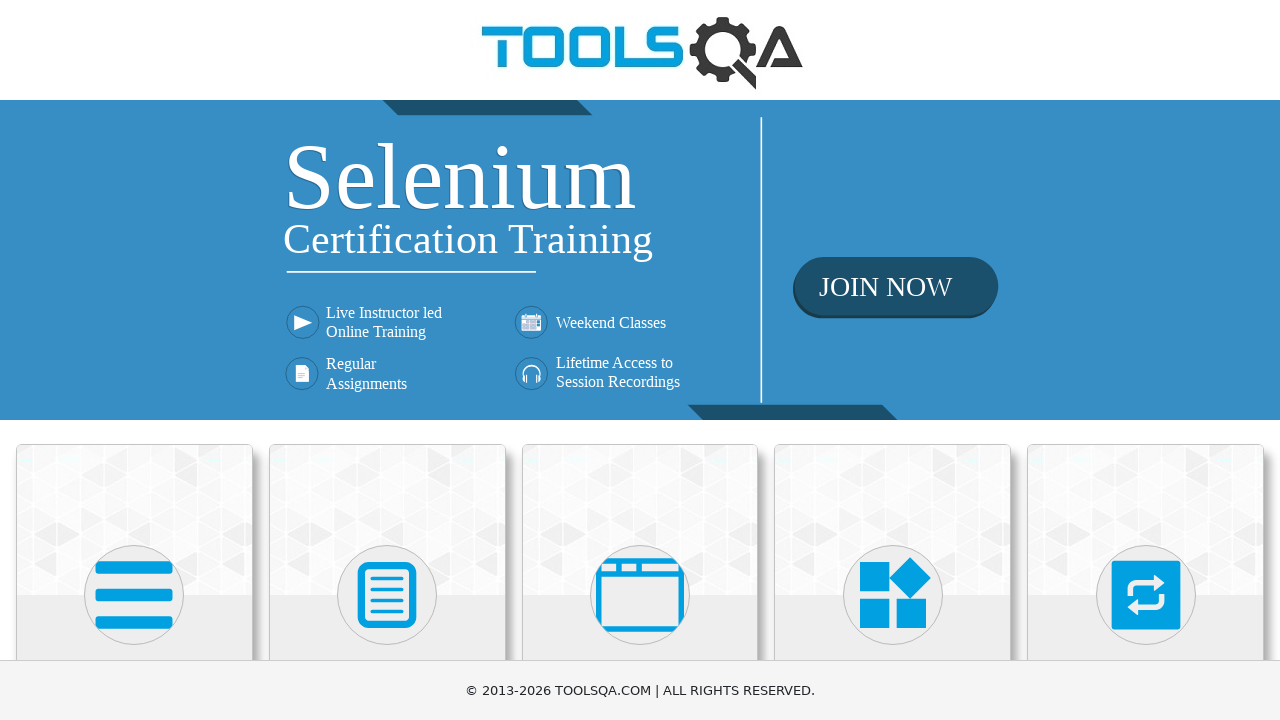

Clicked Interactions menu in left sidebar at (1146, 360) on text=Interactions
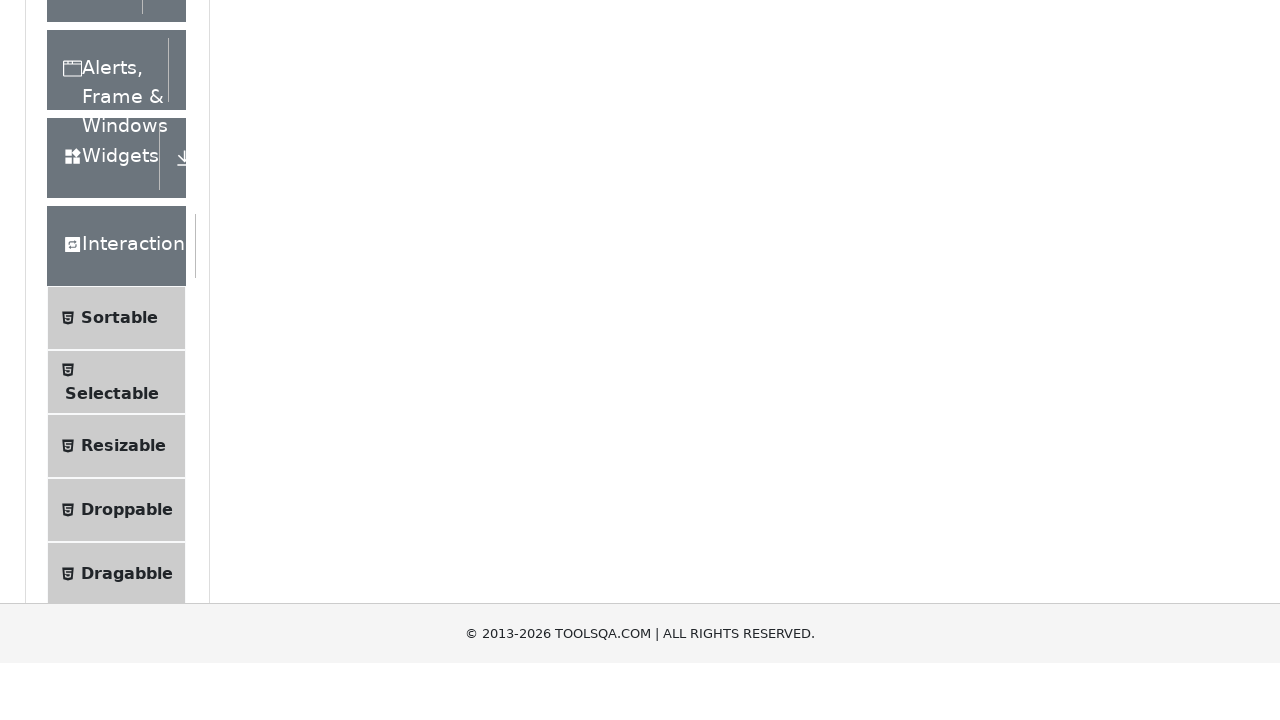

Clicked Selectable submenu item at (112, 360) on text=Selectable
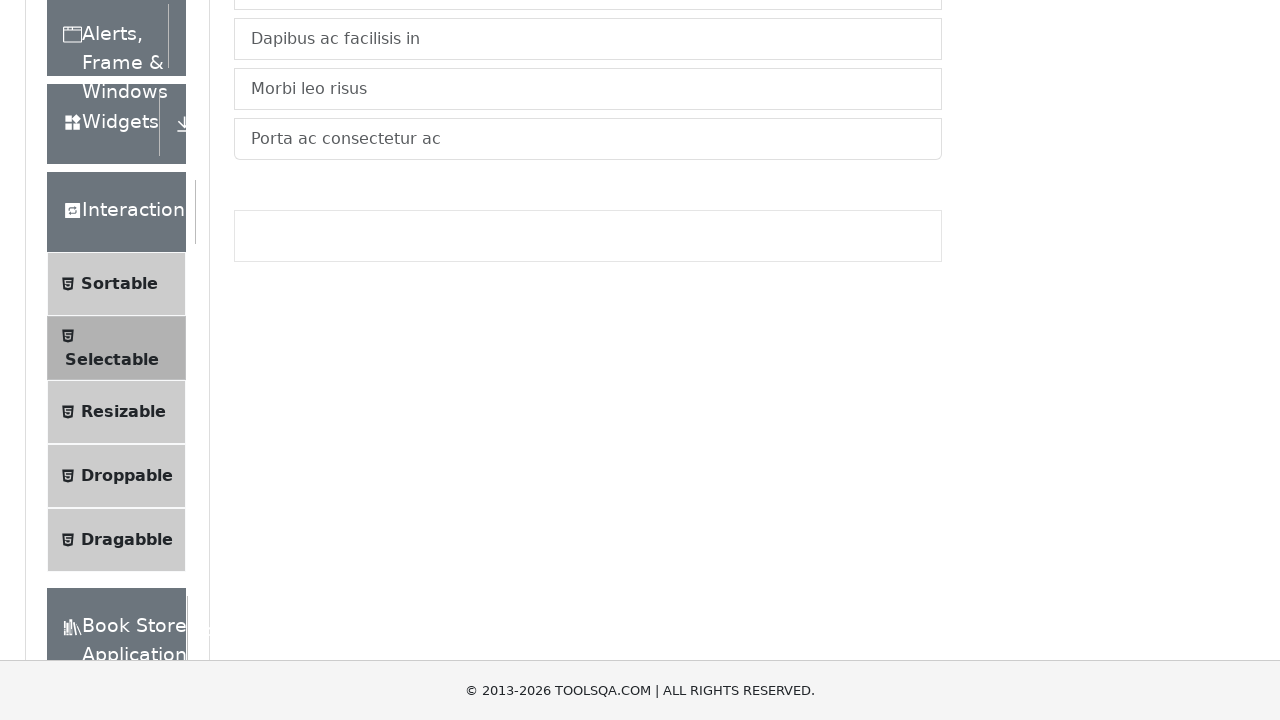

Page navigated to Selectable page at https://demoqa.com/selectable
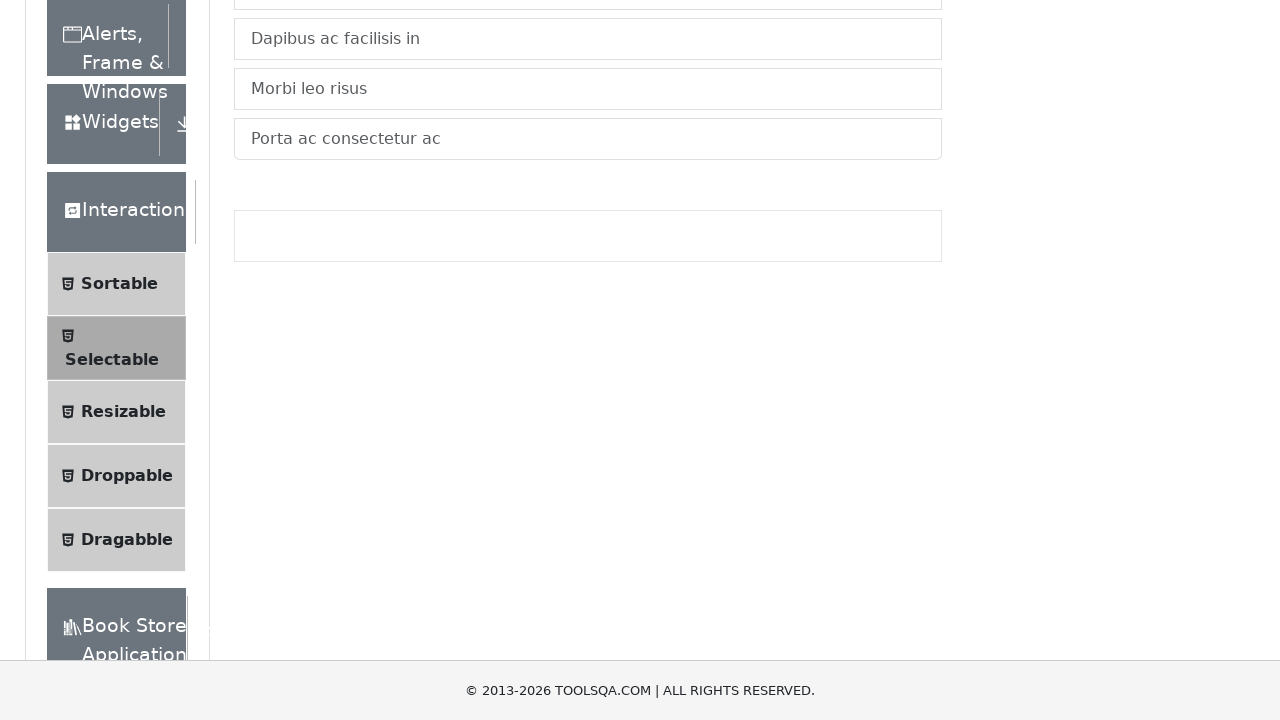

Verified Selectable header is displayed on page
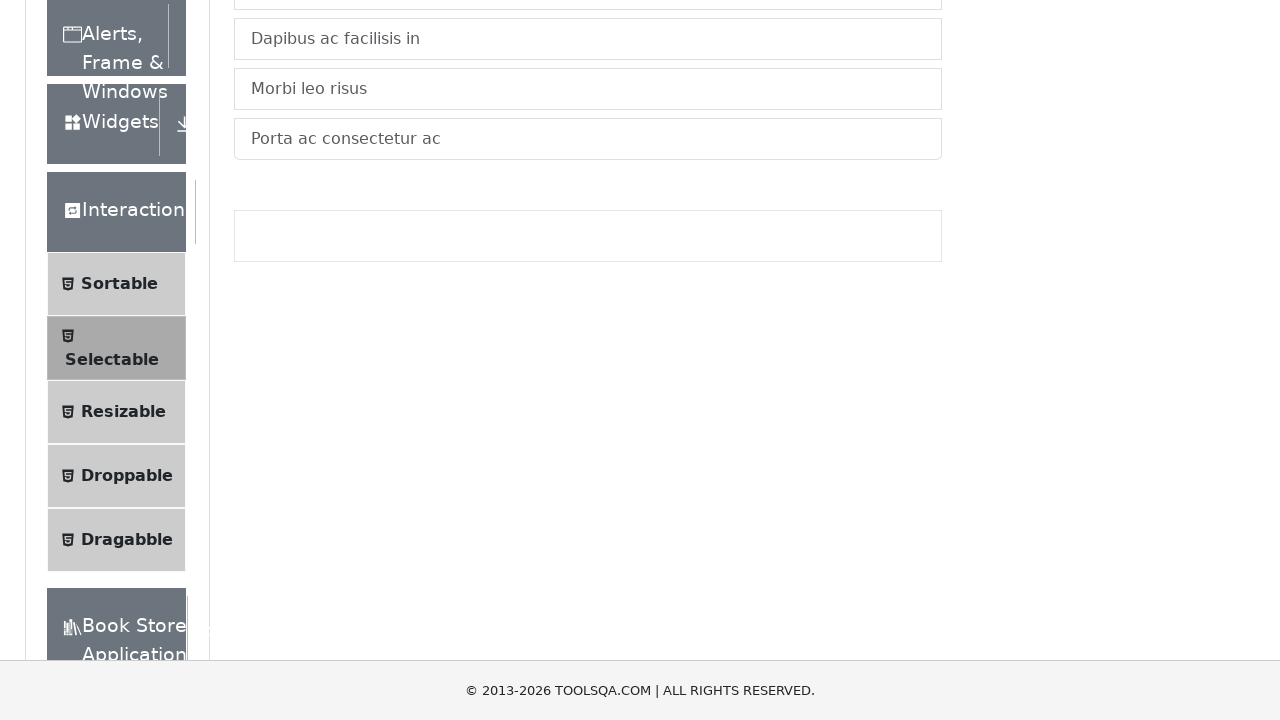

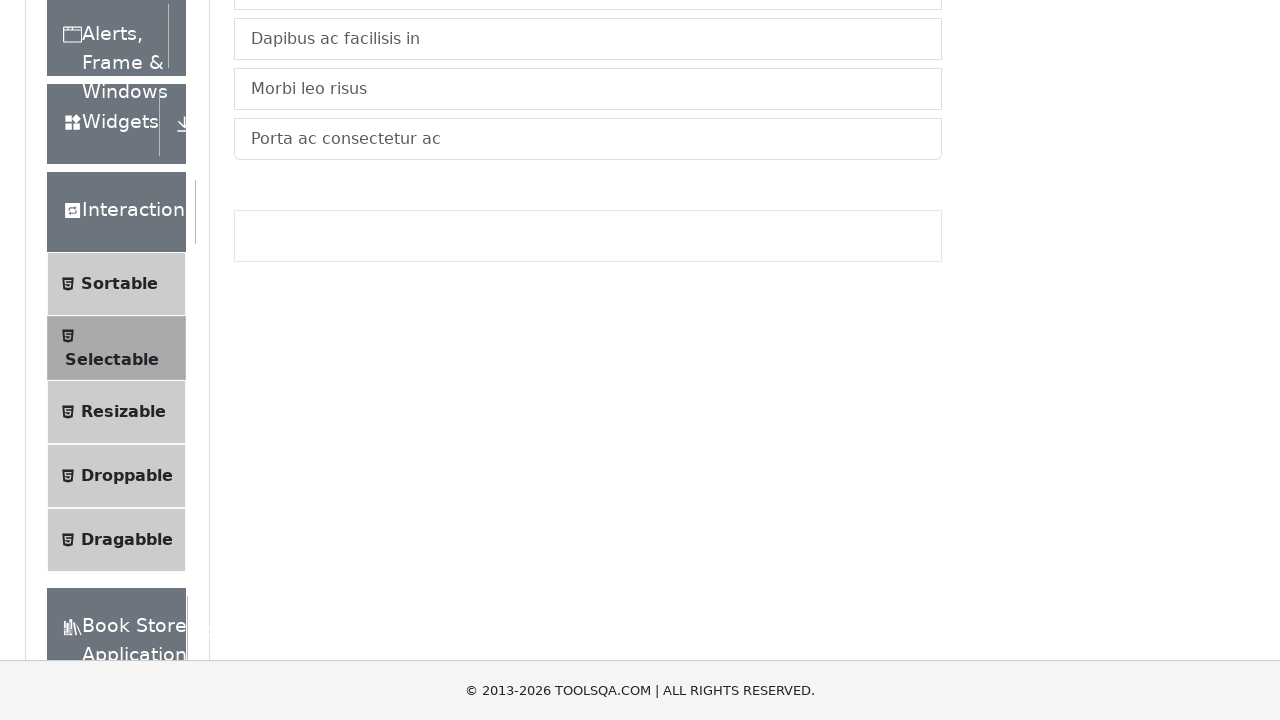